Tests that an error message is displayed when attempting to login without entering a username

Starting URL: https://cms.demo.katalon.com/product/flying-ninja/

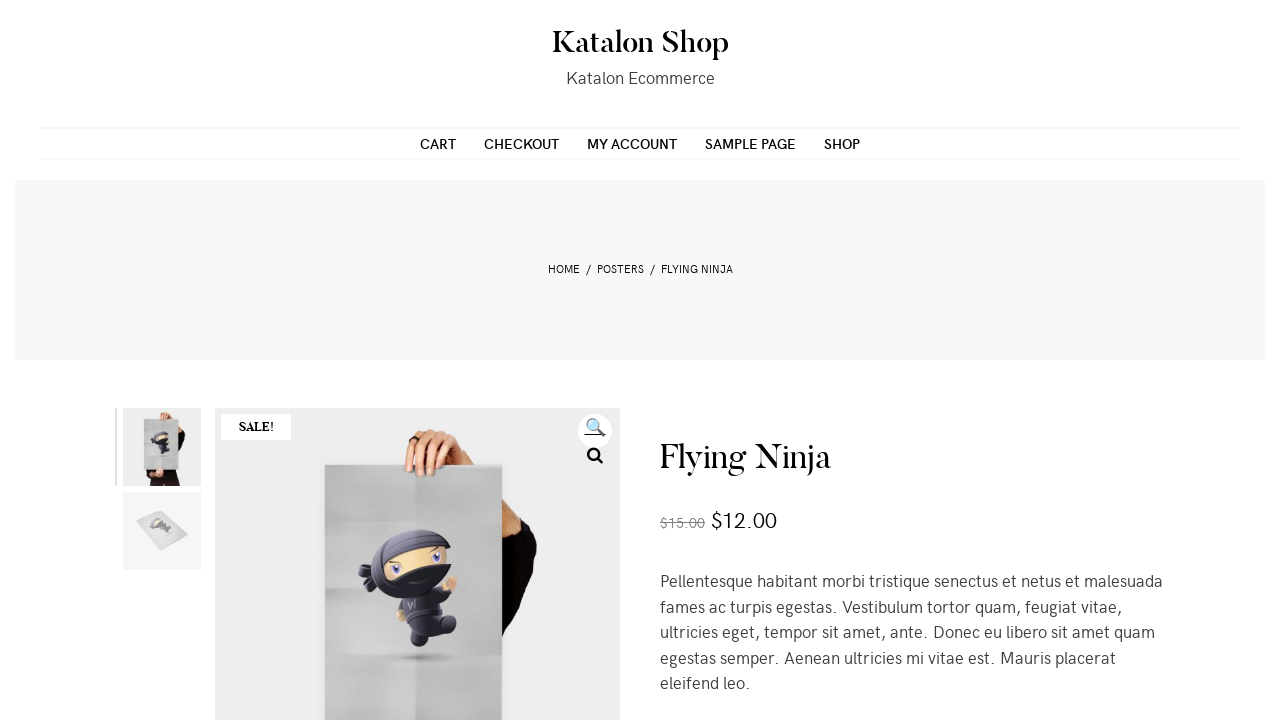

Clicked on My Account link in navigation at (632, 143) on xpath=//*[@id='primary-menu']/ul/li[3]/a
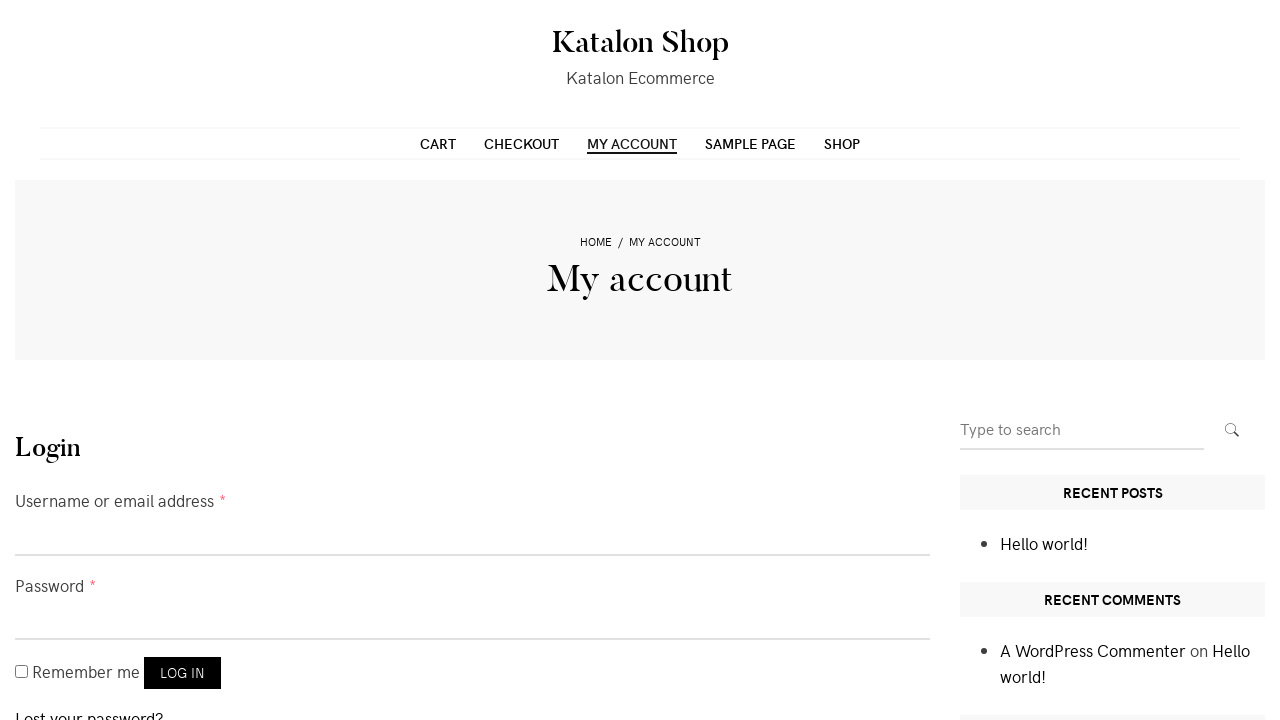

Clicked login submit button without entering credentials at (182, 673) on .woocommerce-form-login__submit
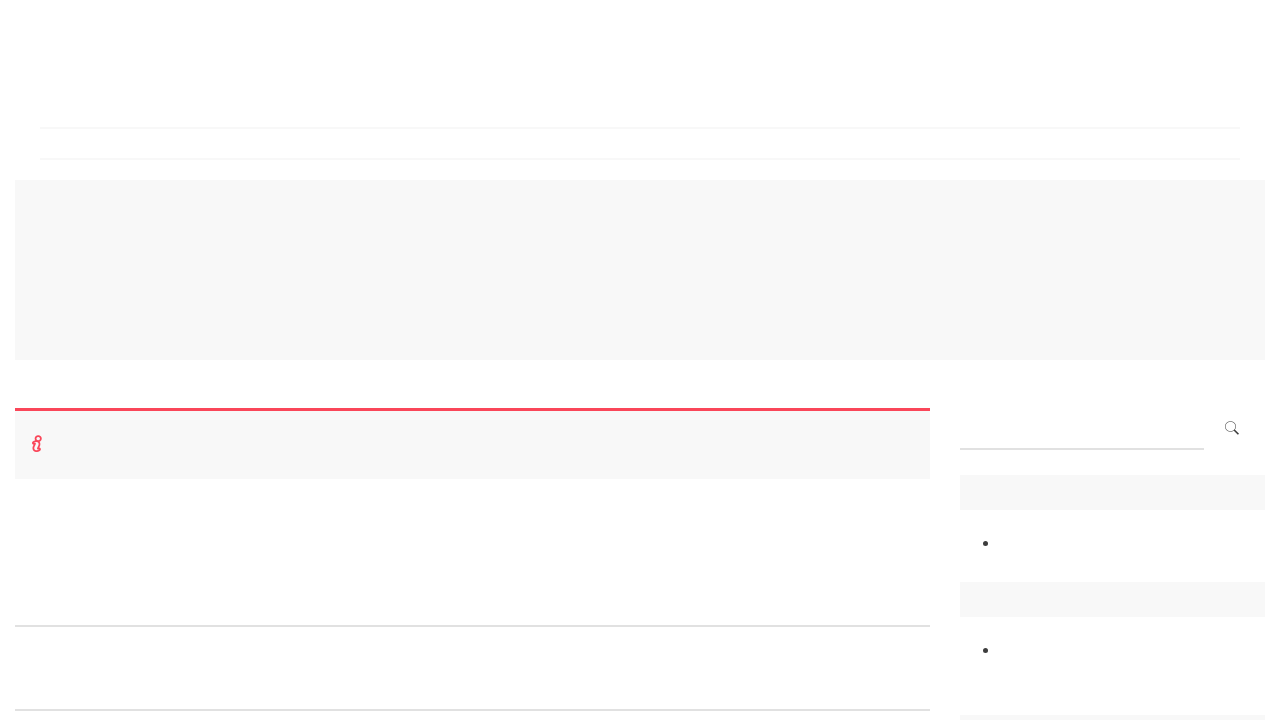

Error message appeared indicating missing username
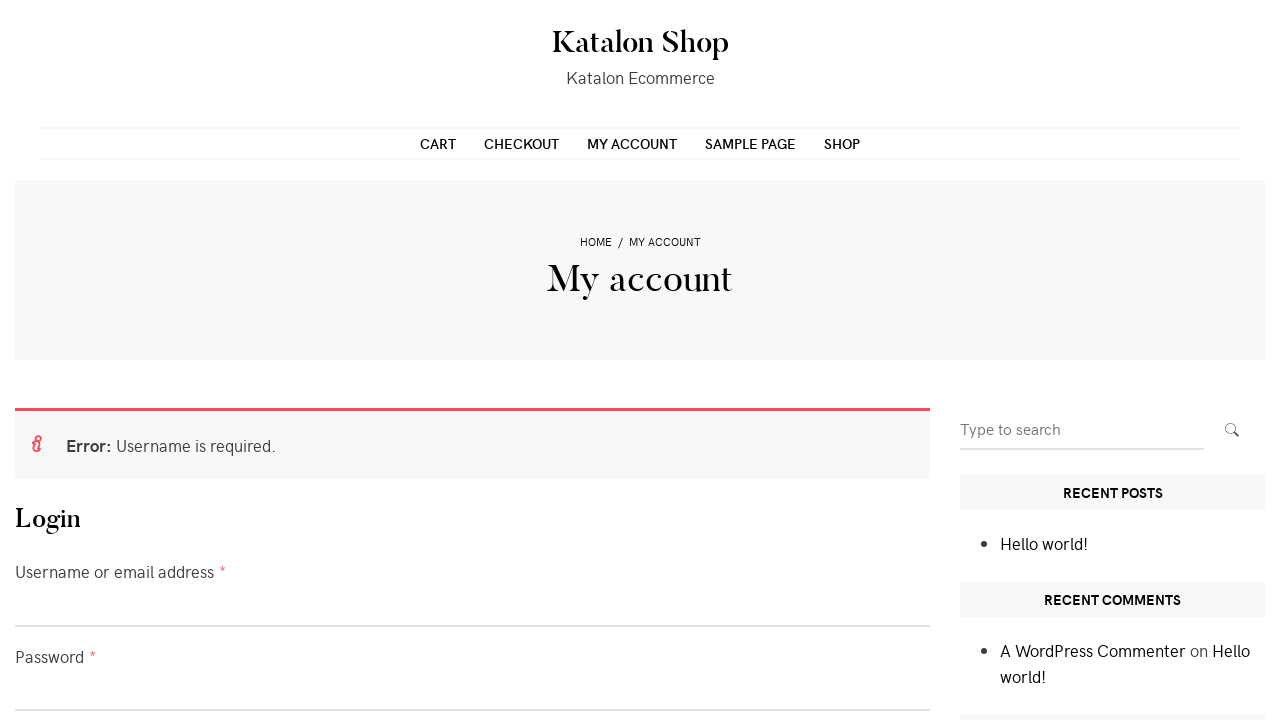

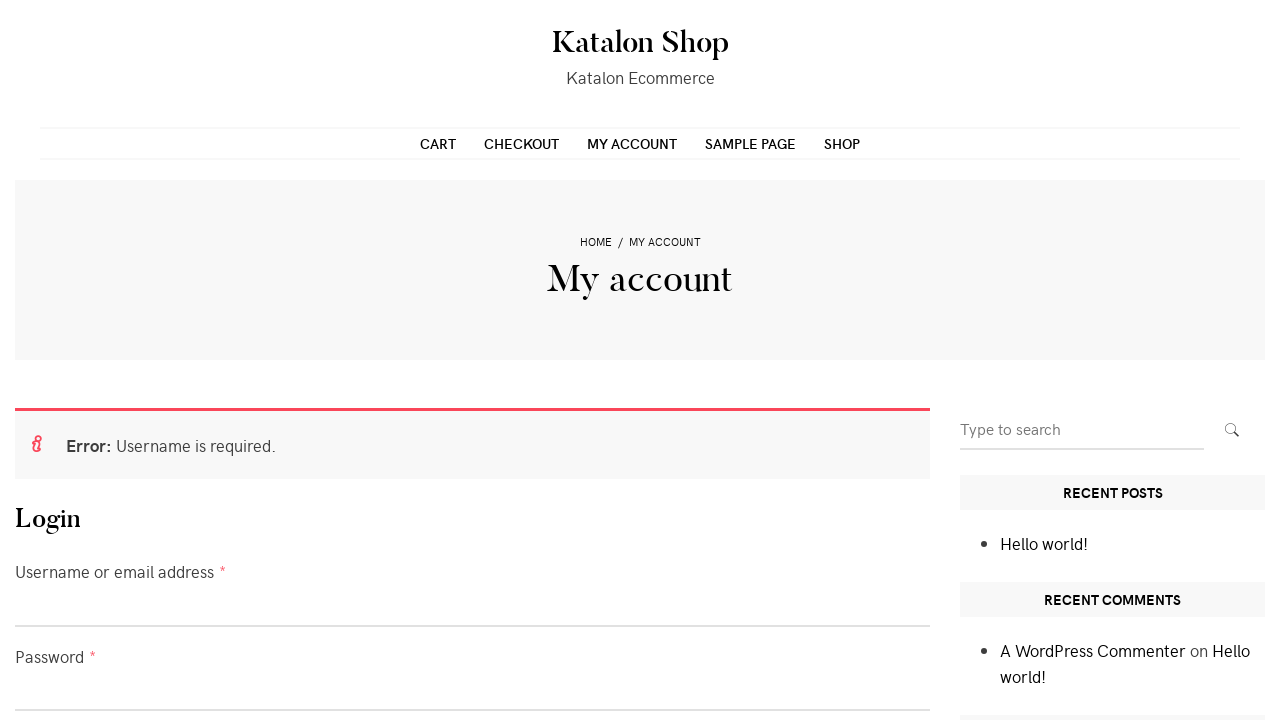